Tests Hacker News search functionality by searching for "selenium" and verifying the results contain the search term

Starting URL: https://news.ycombinator.com

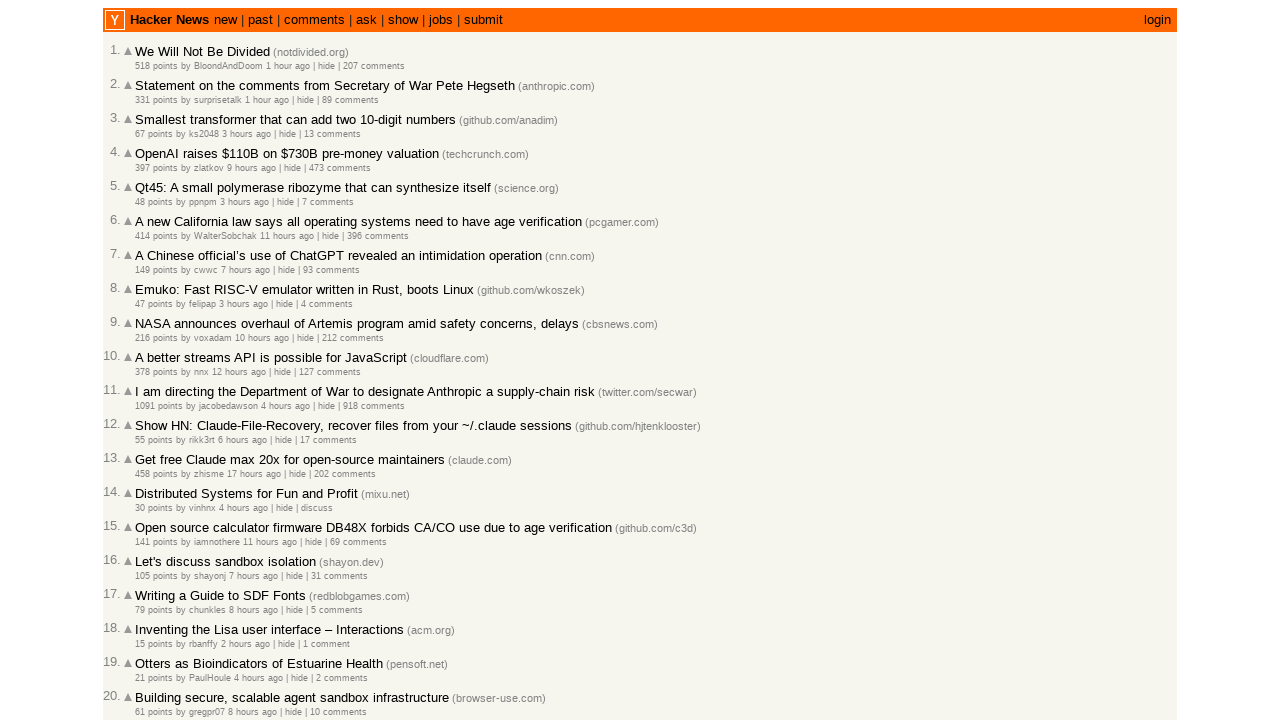

Filled search box with 'selenium' on input[name='q']
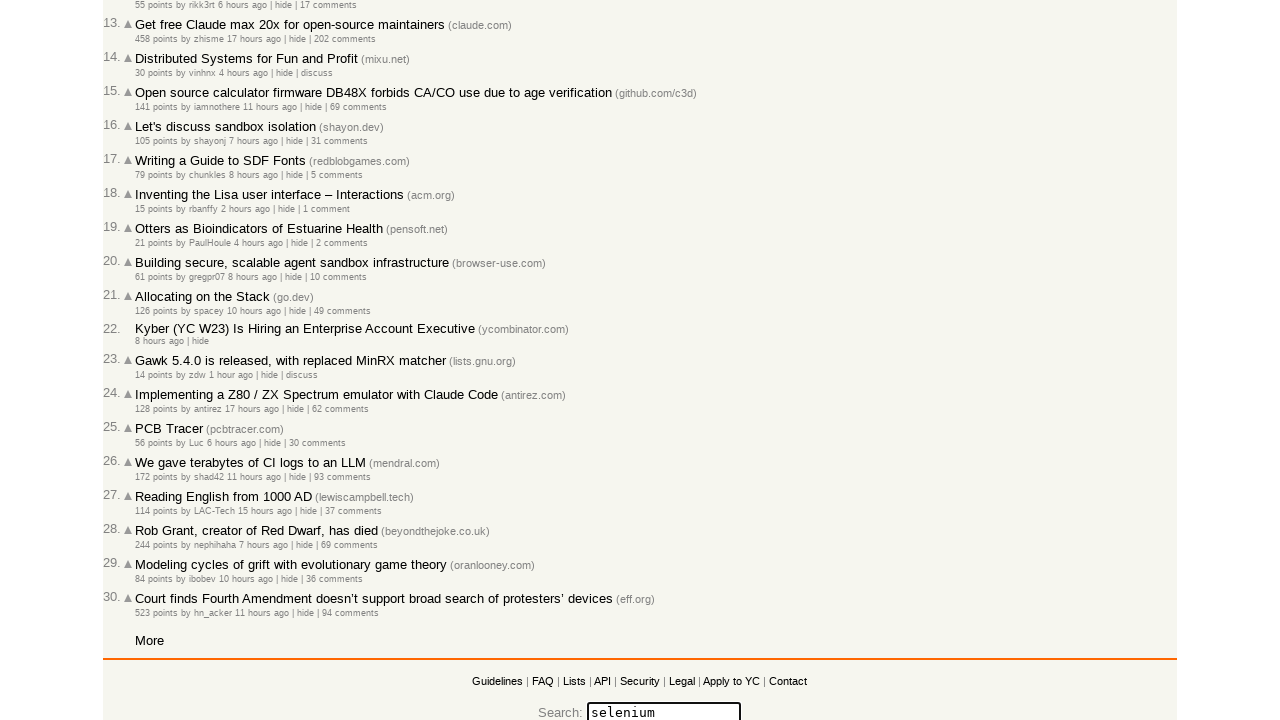

Pressed Enter to submit search for 'selenium' on input[name='q']
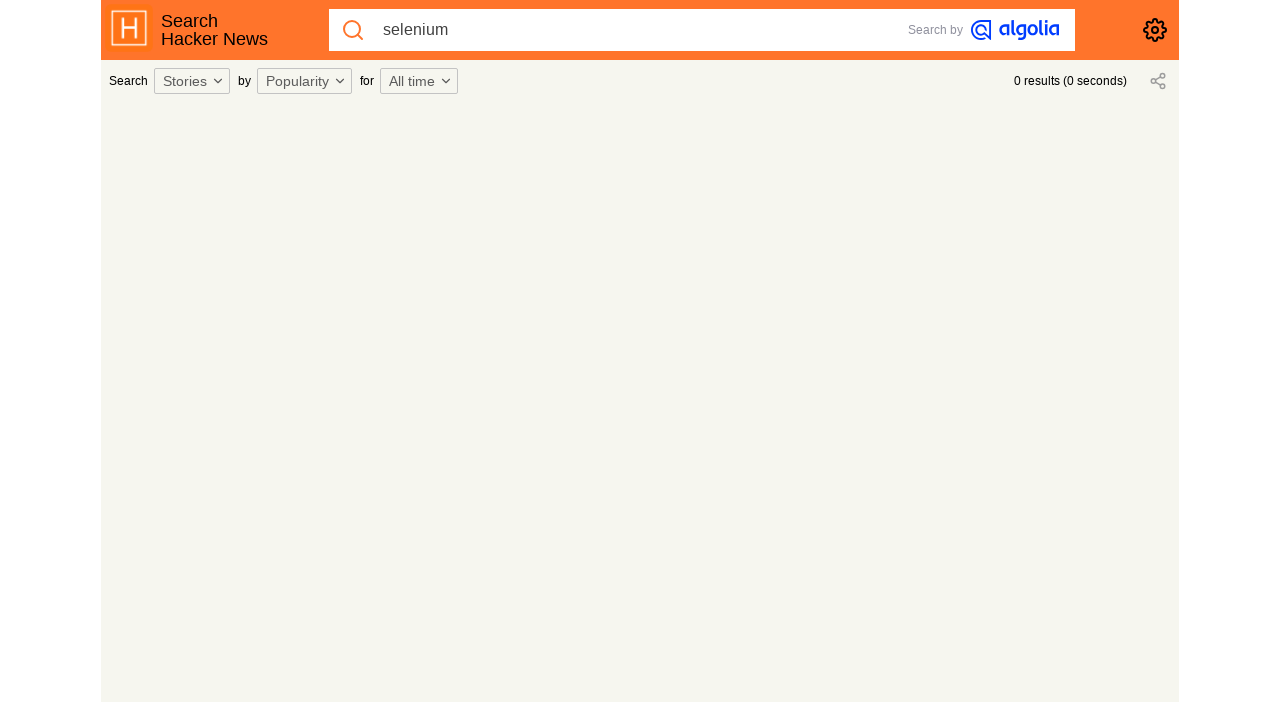

Search results page loaded successfully
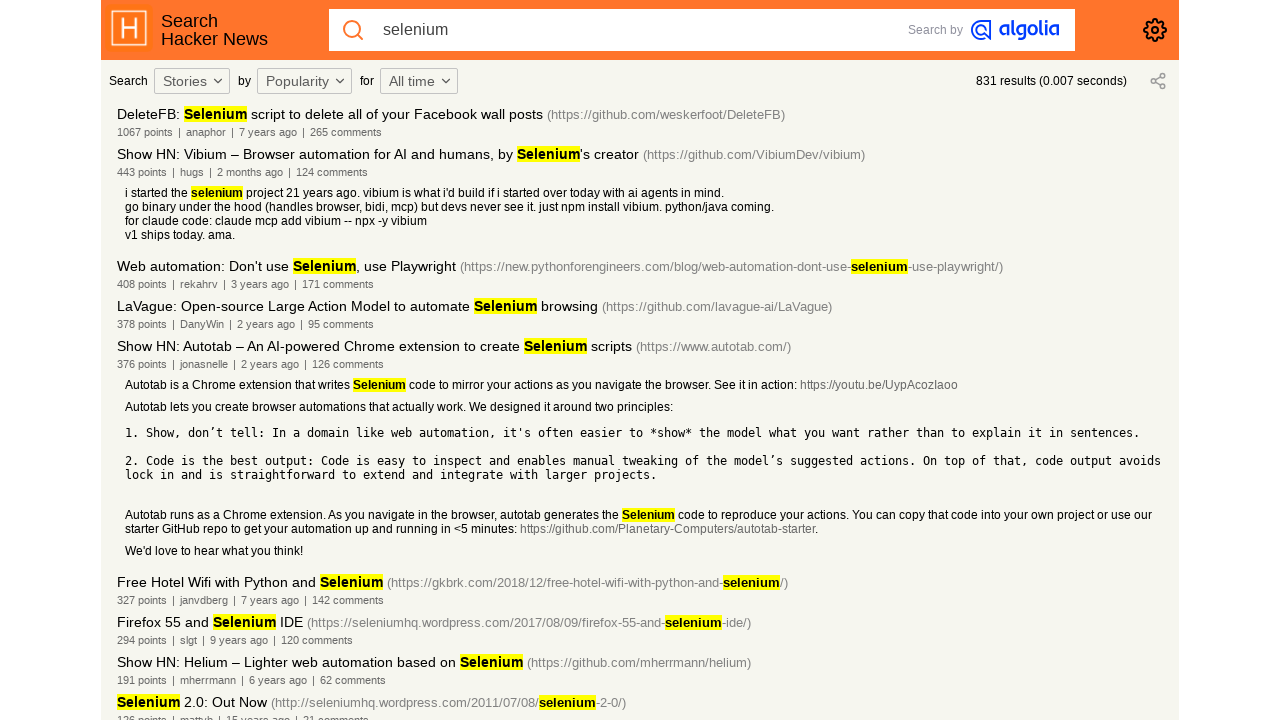

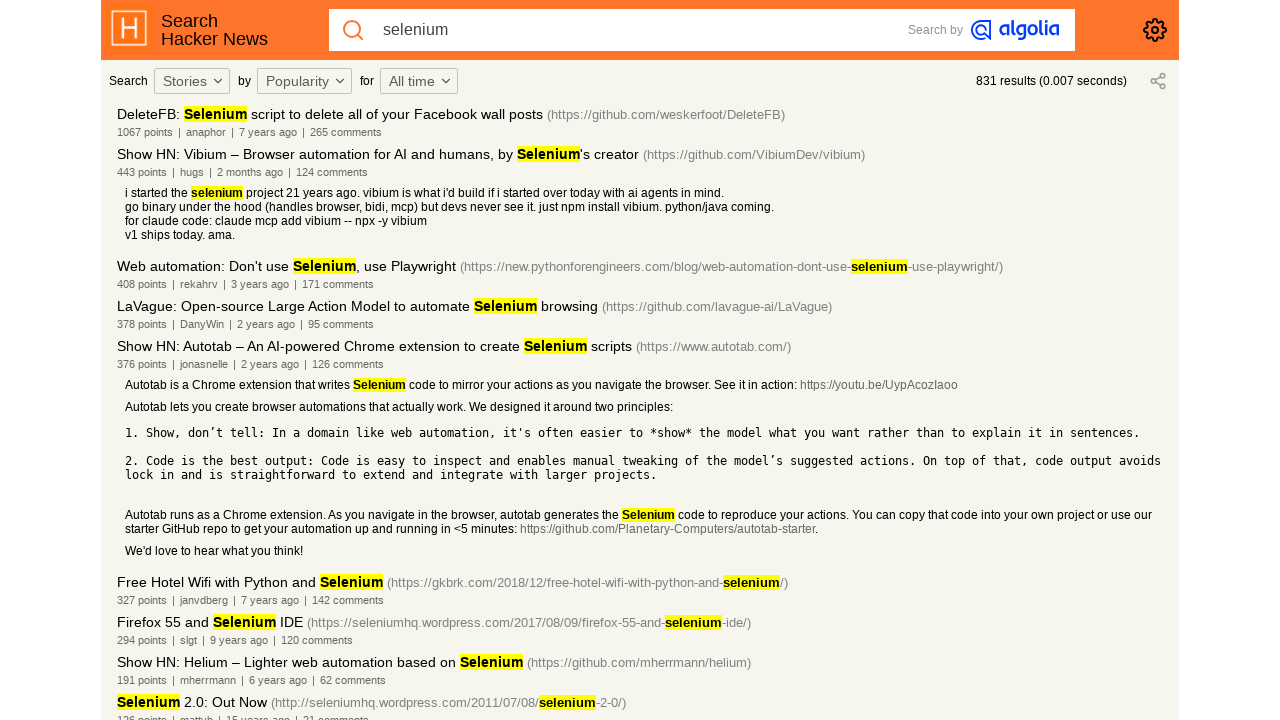